Tests form interaction on a Selenium practice page by filling a first name field, checking if a password field is enabled, and retrieving the disabled attribute value of the password field.

Starting URL: http://seleniumpractise.blogspot.com/2016/09/how-to-work-with-disable-textbox-or.html

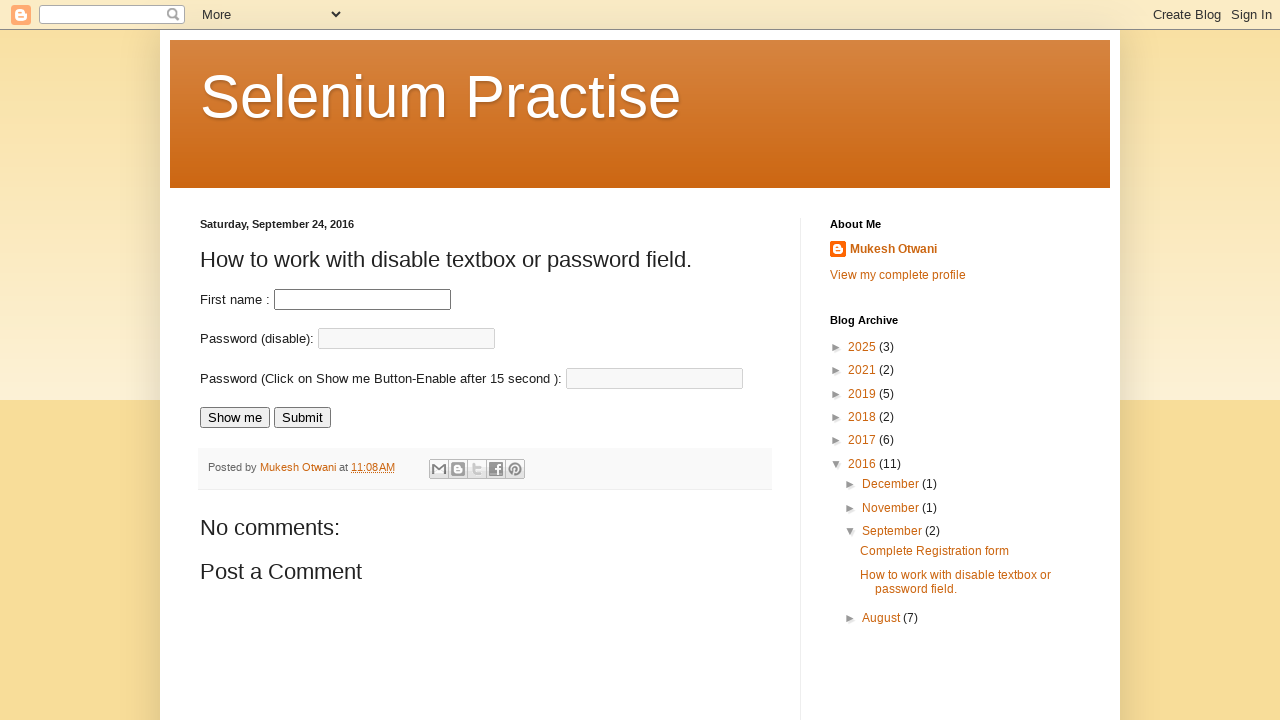

Navigated to Selenium practice page for disabled textbox testing
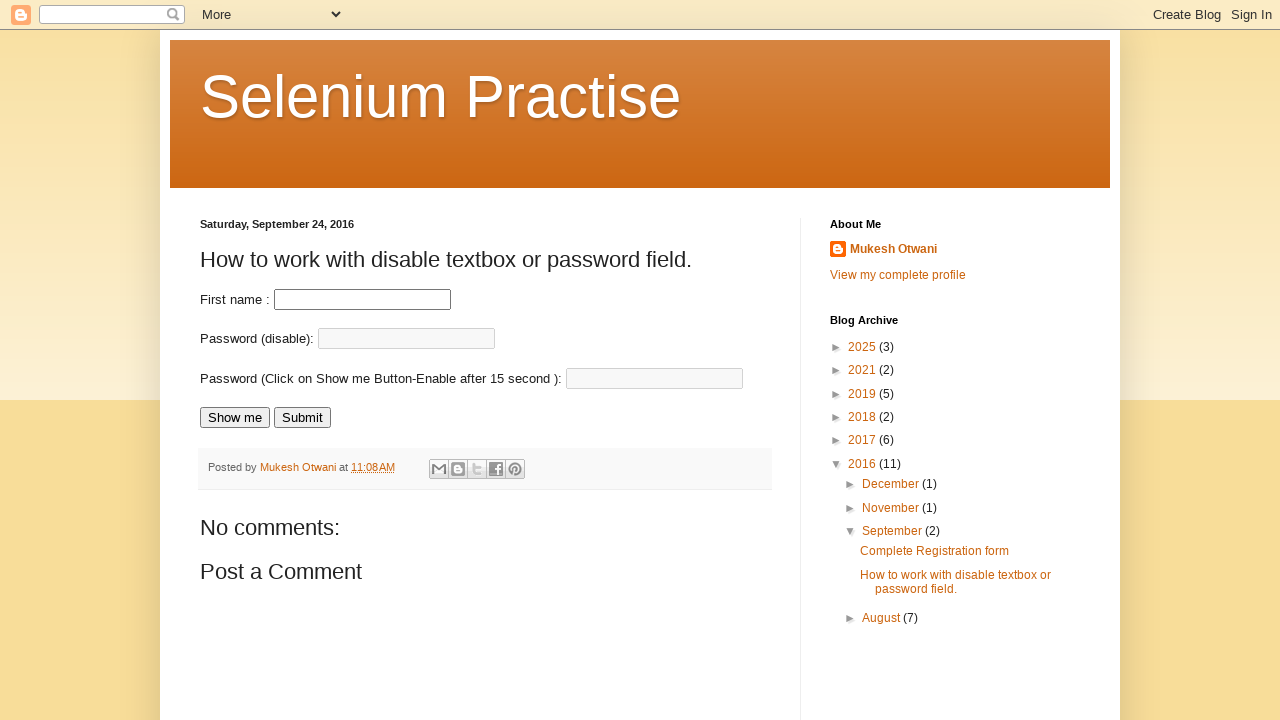

Filled first name field with 'Pooja' on #fname
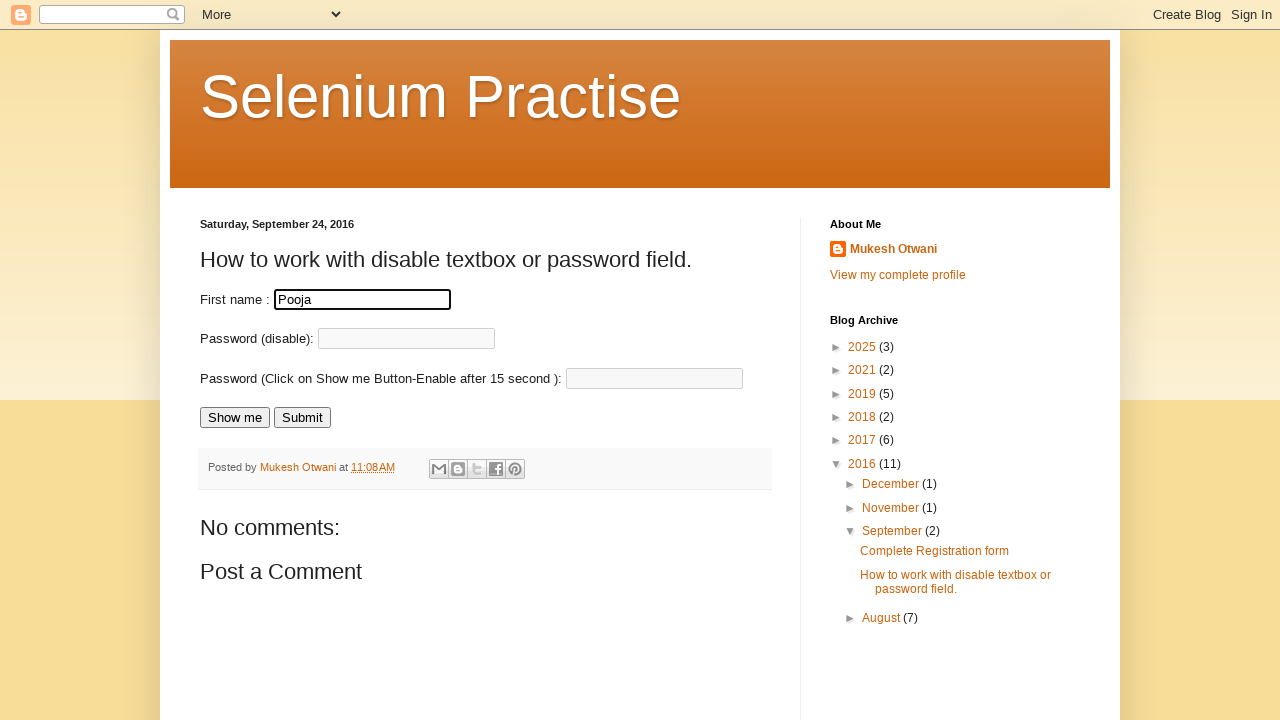

Password field is disabled
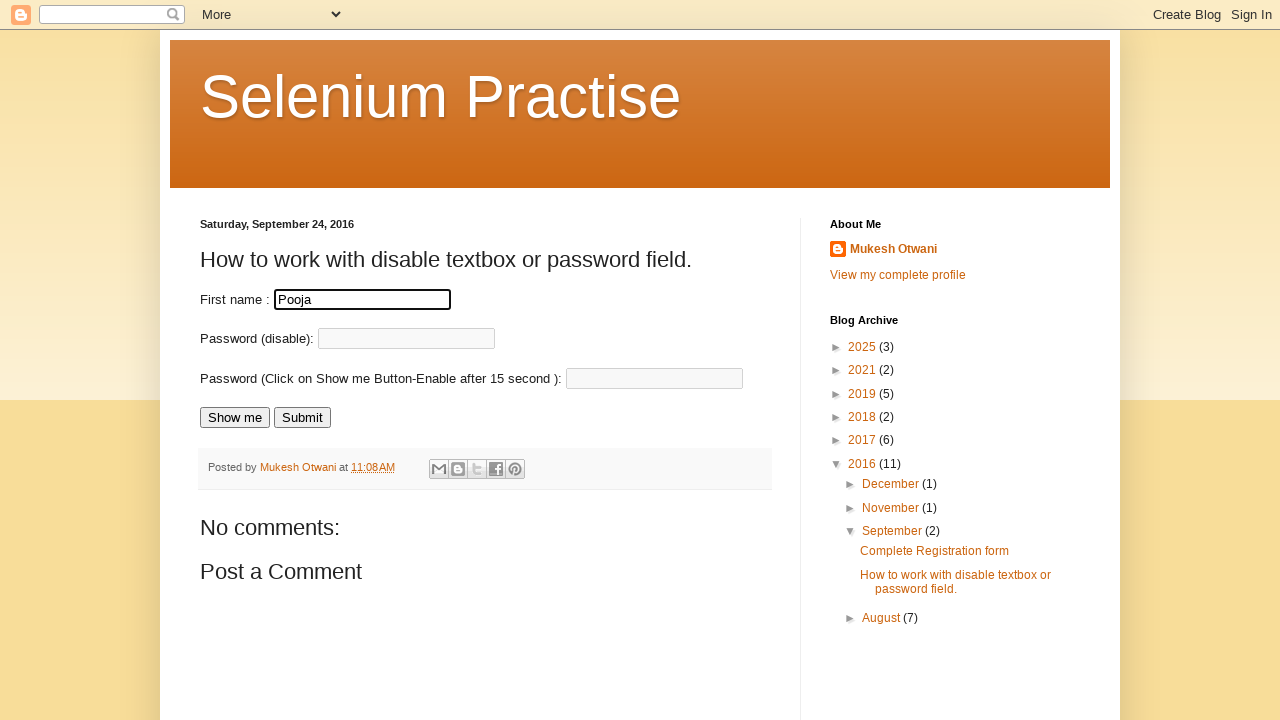

Retrieved disabled attribute value: 
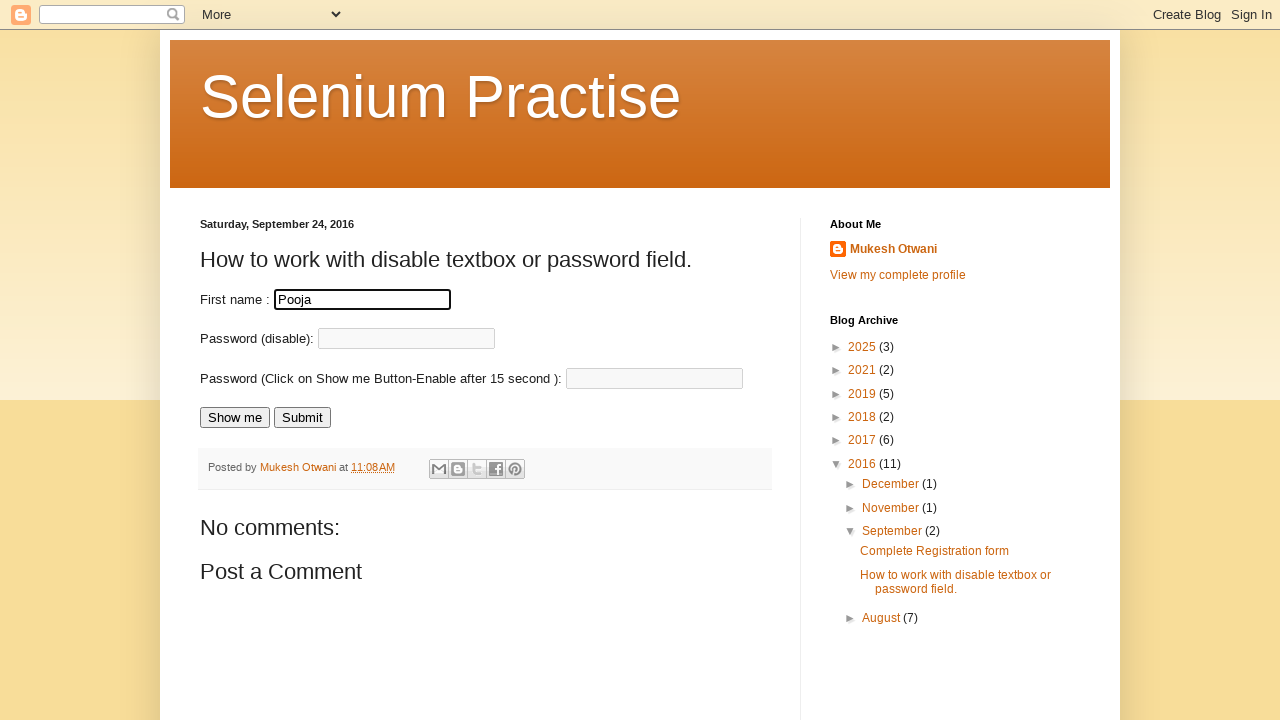

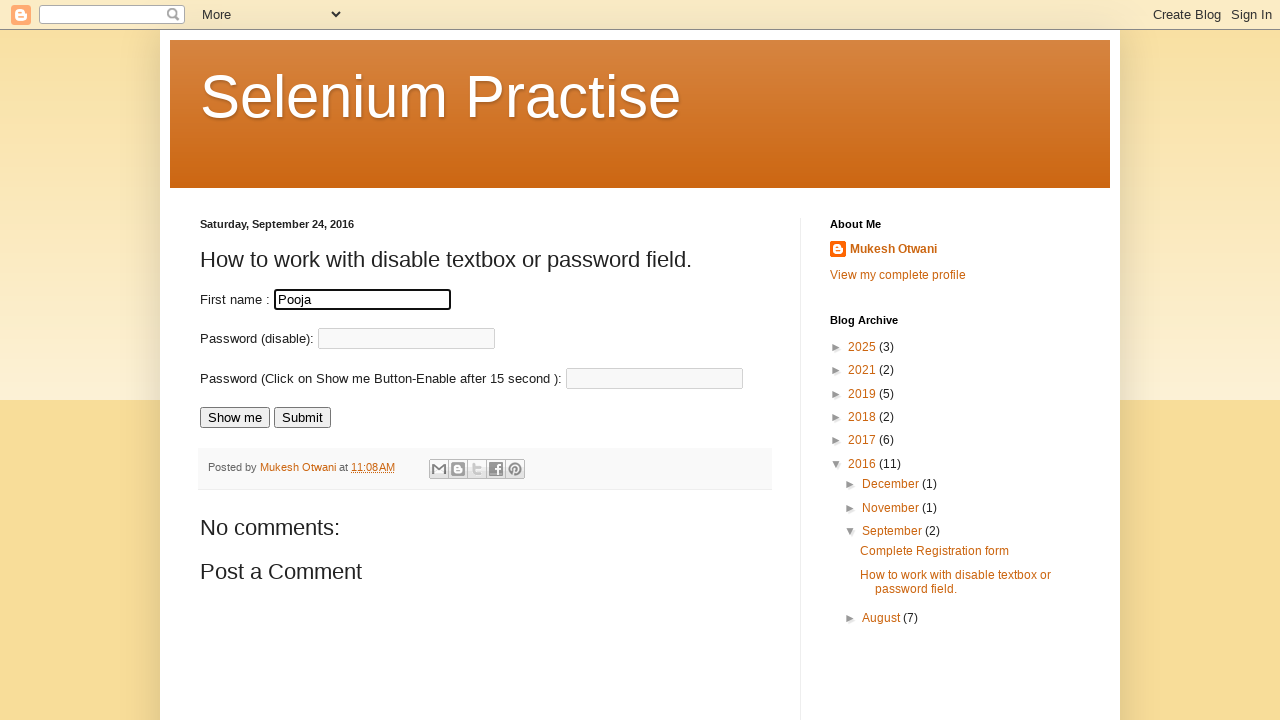